Tests that entered text is trimmed when editing a todo item

Starting URL: https://demo.playwright.dev/todomvc

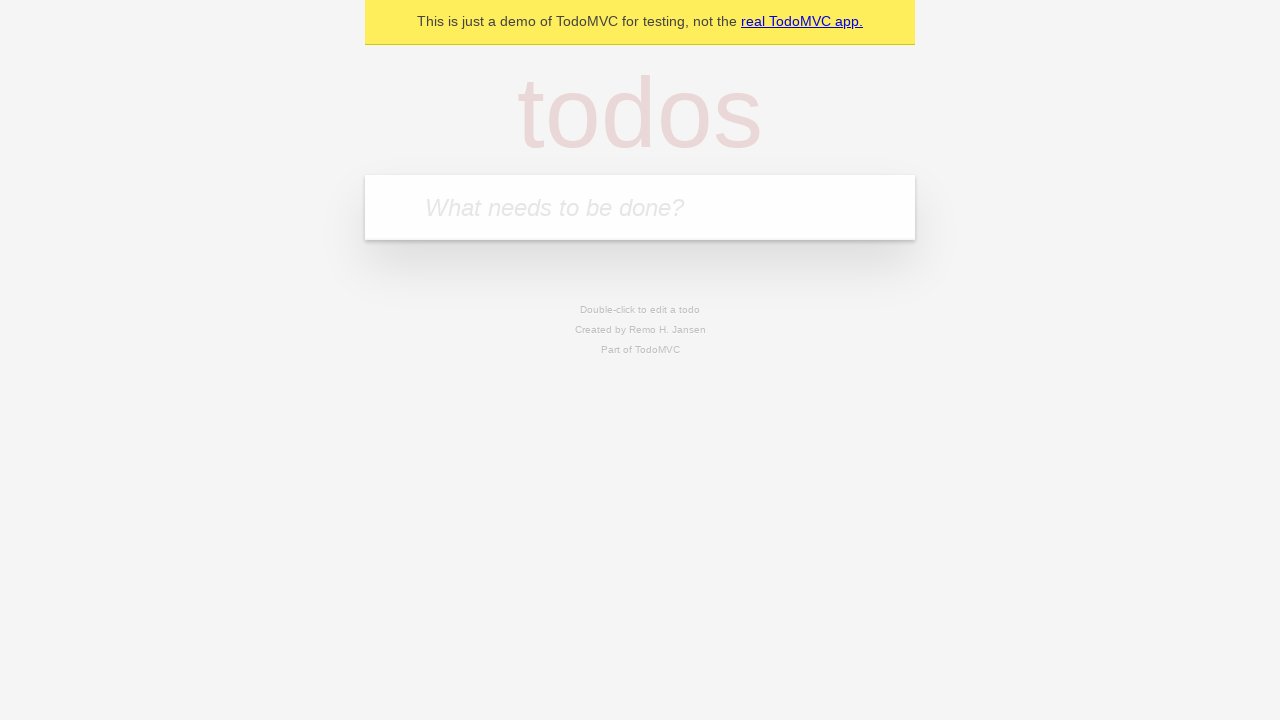

Filled first todo input with 'buy some cheese' on internal:attr=[placeholder="What needs to be done?"i]
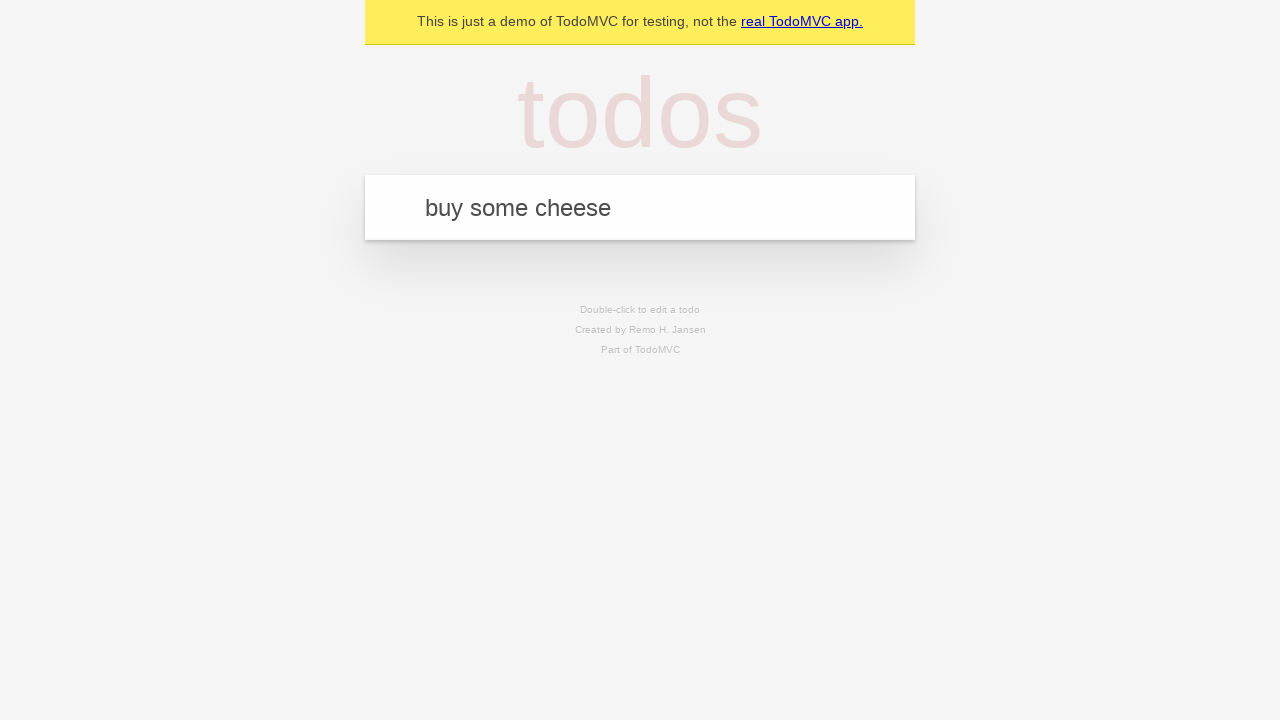

Pressed Enter to create first todo on internal:attr=[placeholder="What needs to be done?"i]
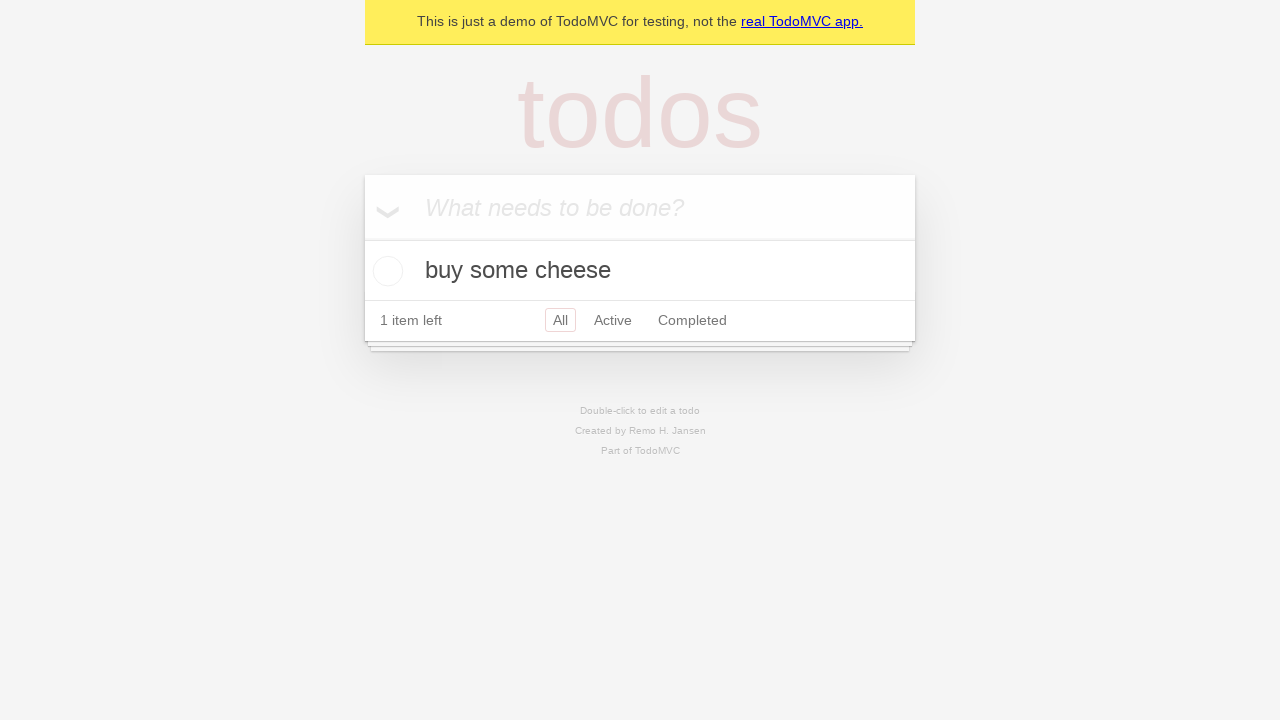

Filled second todo input with 'feed the cat' on internal:attr=[placeholder="What needs to be done?"i]
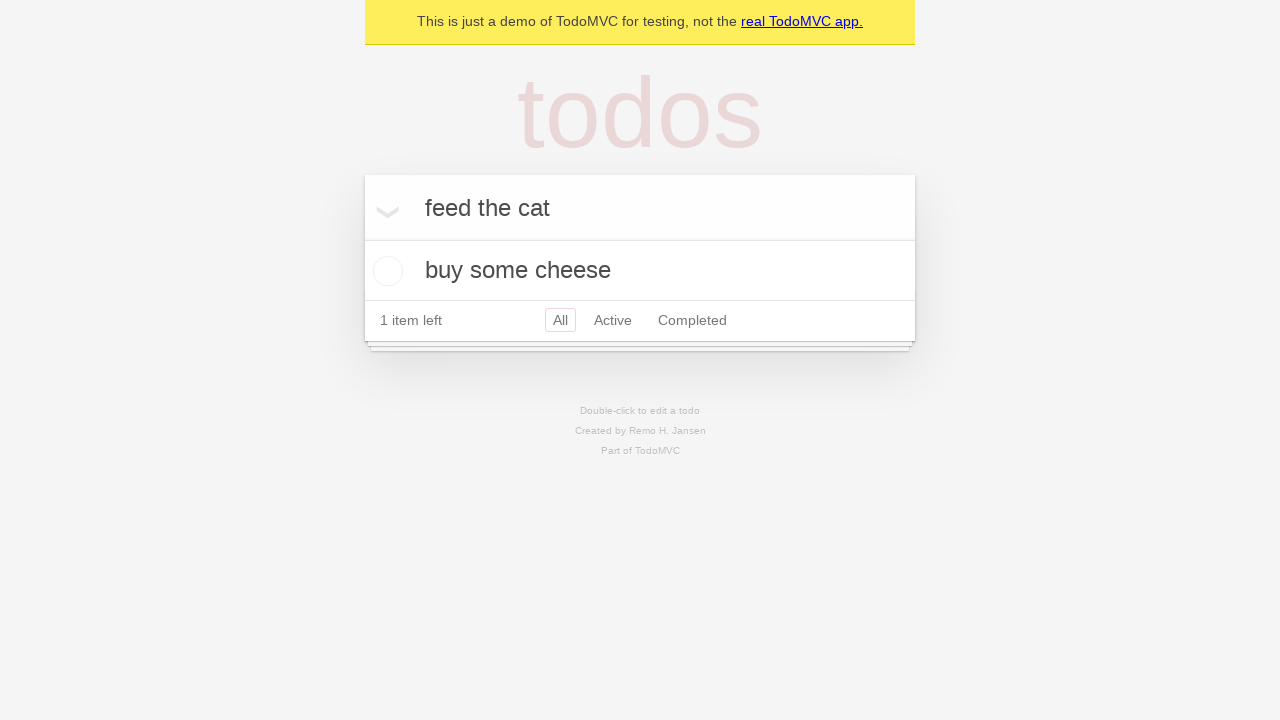

Pressed Enter to create second todo on internal:attr=[placeholder="What needs to be done?"i]
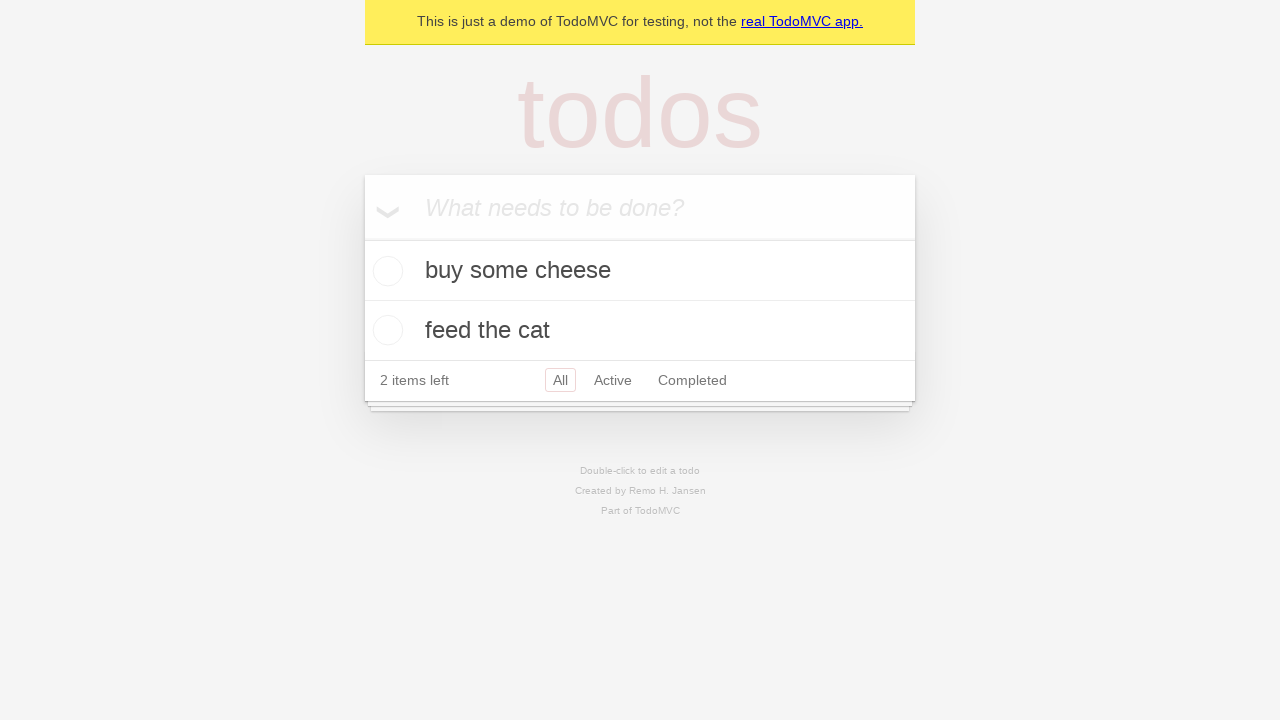

Filled third todo input with 'book a doctors appointment' on internal:attr=[placeholder="What needs to be done?"i]
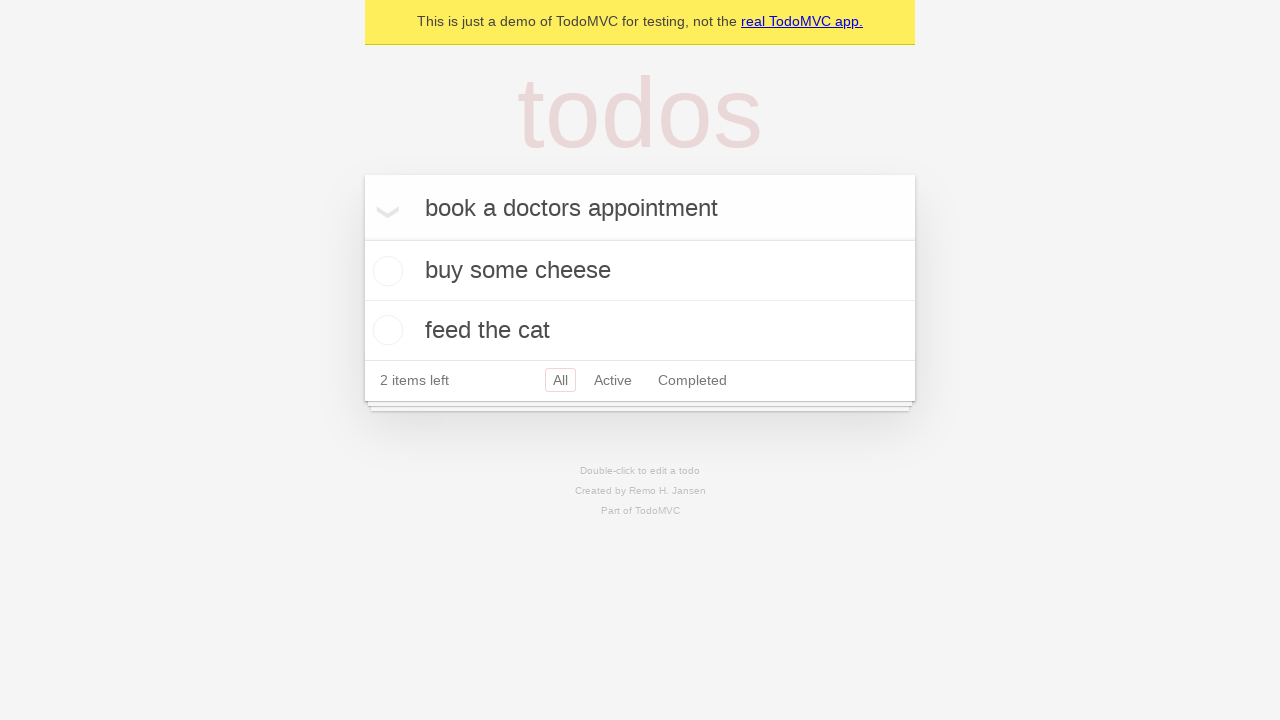

Pressed Enter to create third todo on internal:attr=[placeholder="What needs to be done?"i]
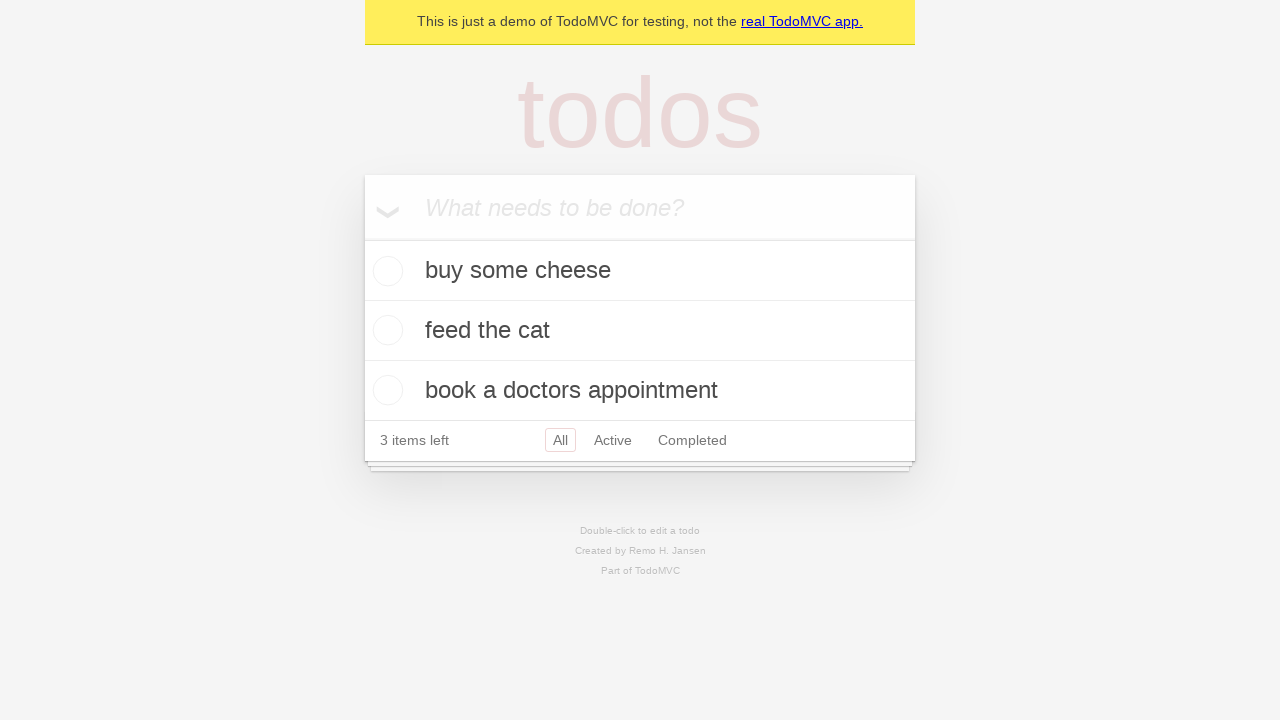

Double-clicked second todo item to enter edit mode at (640, 331) on internal:testid=[data-testid="todo-item"s] >> nth=1
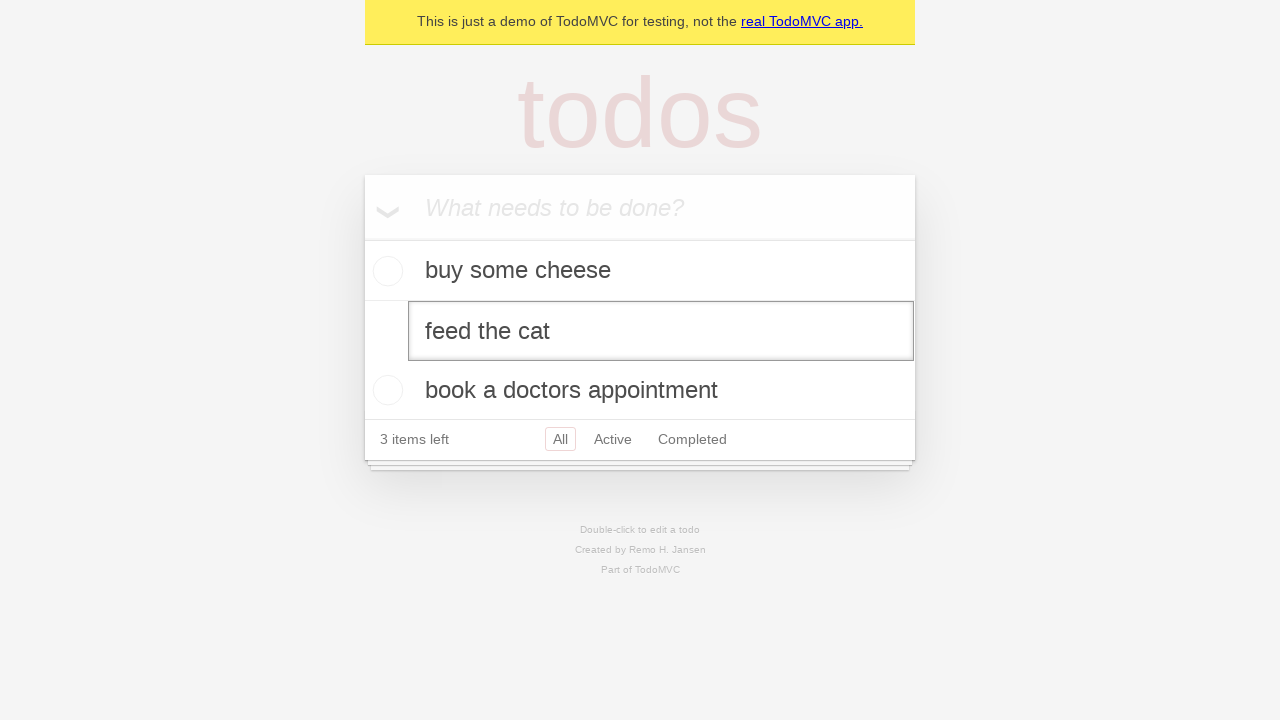

Filled edit textbox with '    buy some sausages    ' (text with leading and trailing spaces) on internal:testid=[data-testid="todo-item"s] >> nth=1 >> internal:role=textbox[nam
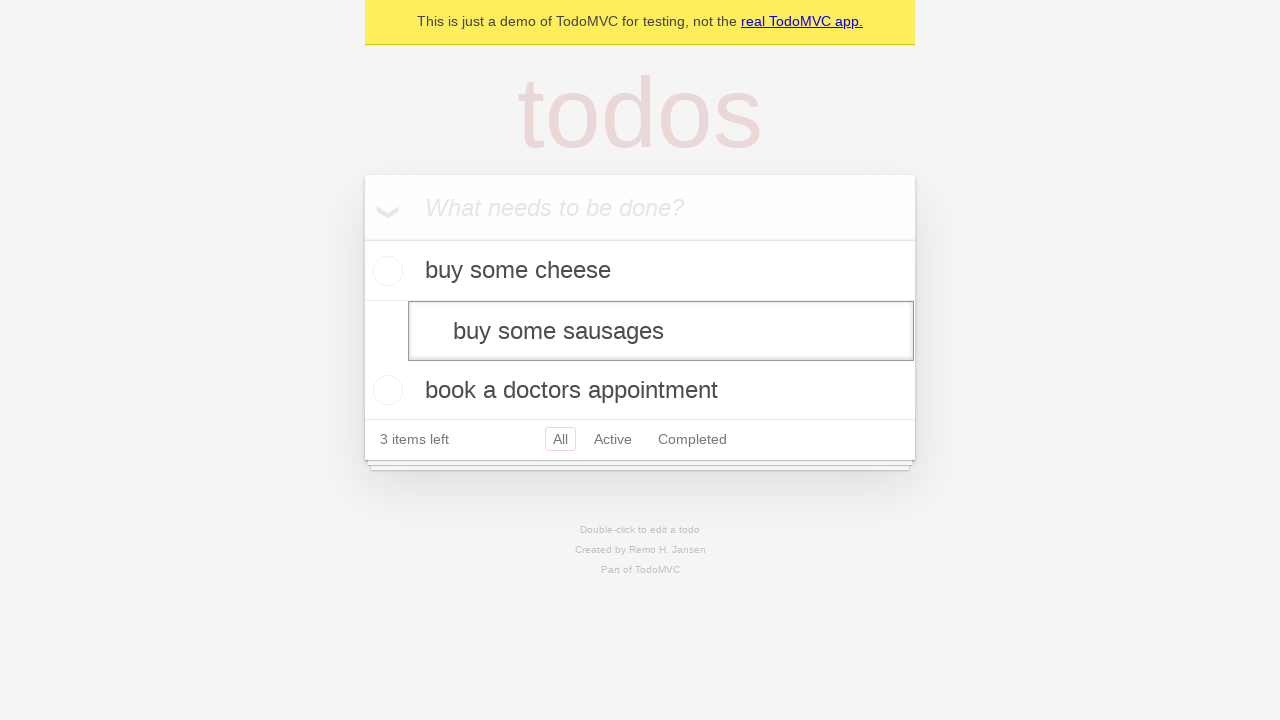

Pressed Enter to save edited todo with trimmed text on internal:testid=[data-testid="todo-item"s] >> nth=1 >> internal:role=textbox[nam
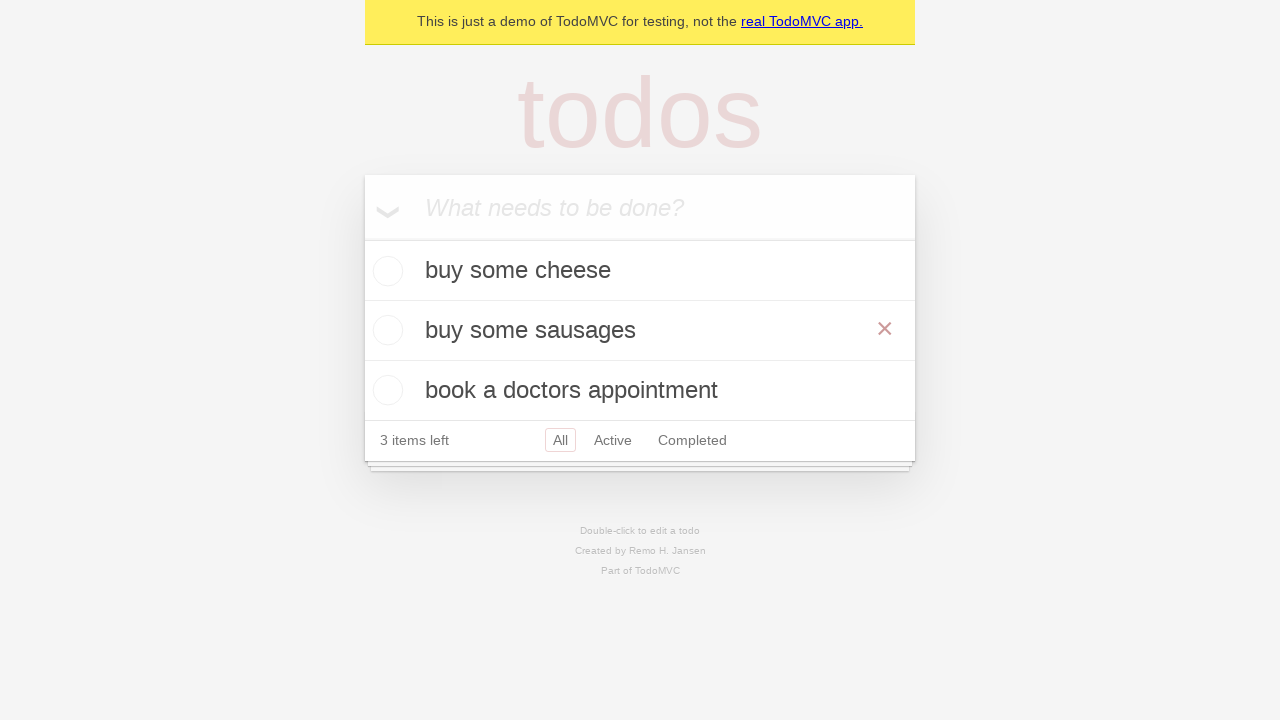

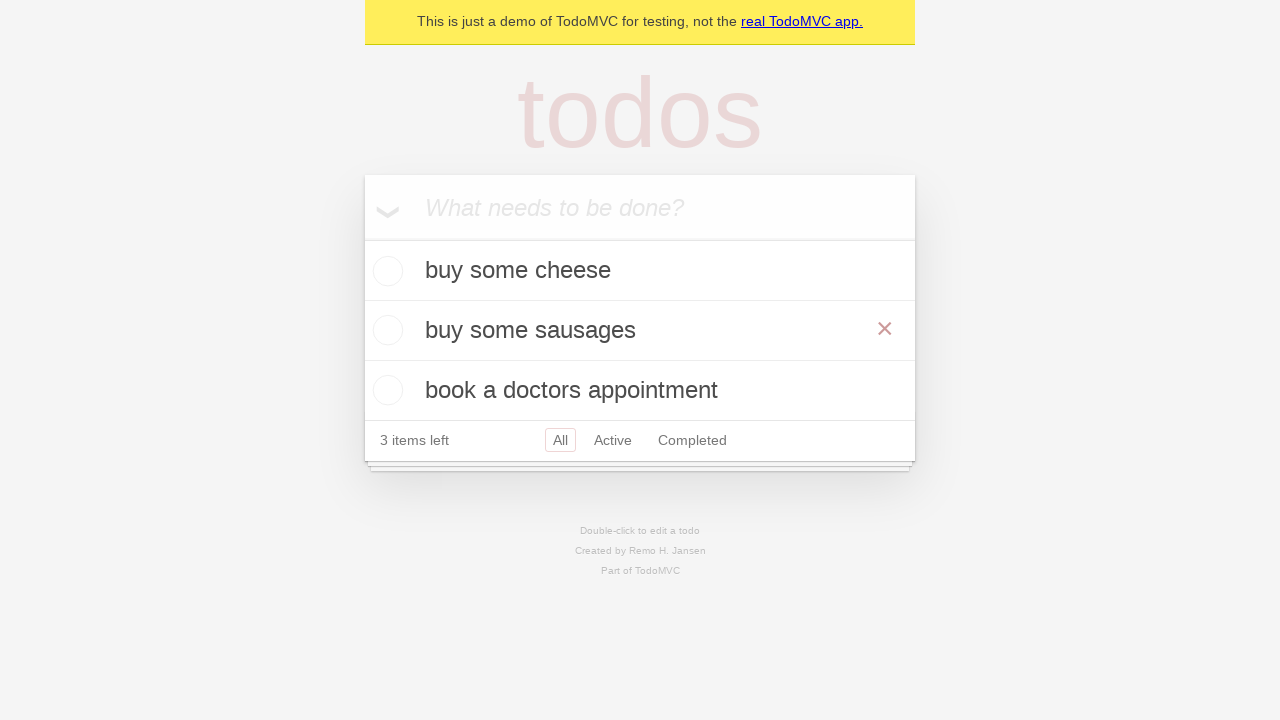